Tests radio button functionality by selecting the "Yes" option and verifying the selection confirmation message is displayed

Starting URL: https://demoqa.com/radio-button

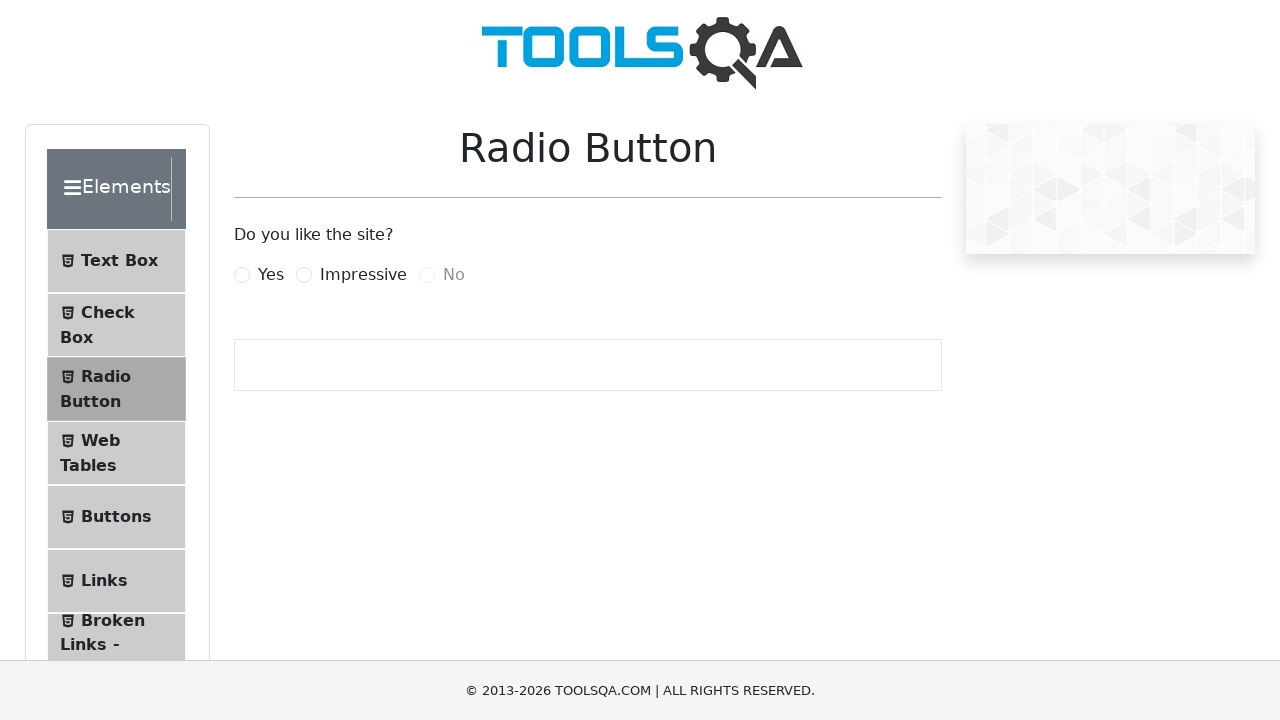

Clicked the 'Yes' radio button at (271, 275) on internal:text="Yes"i
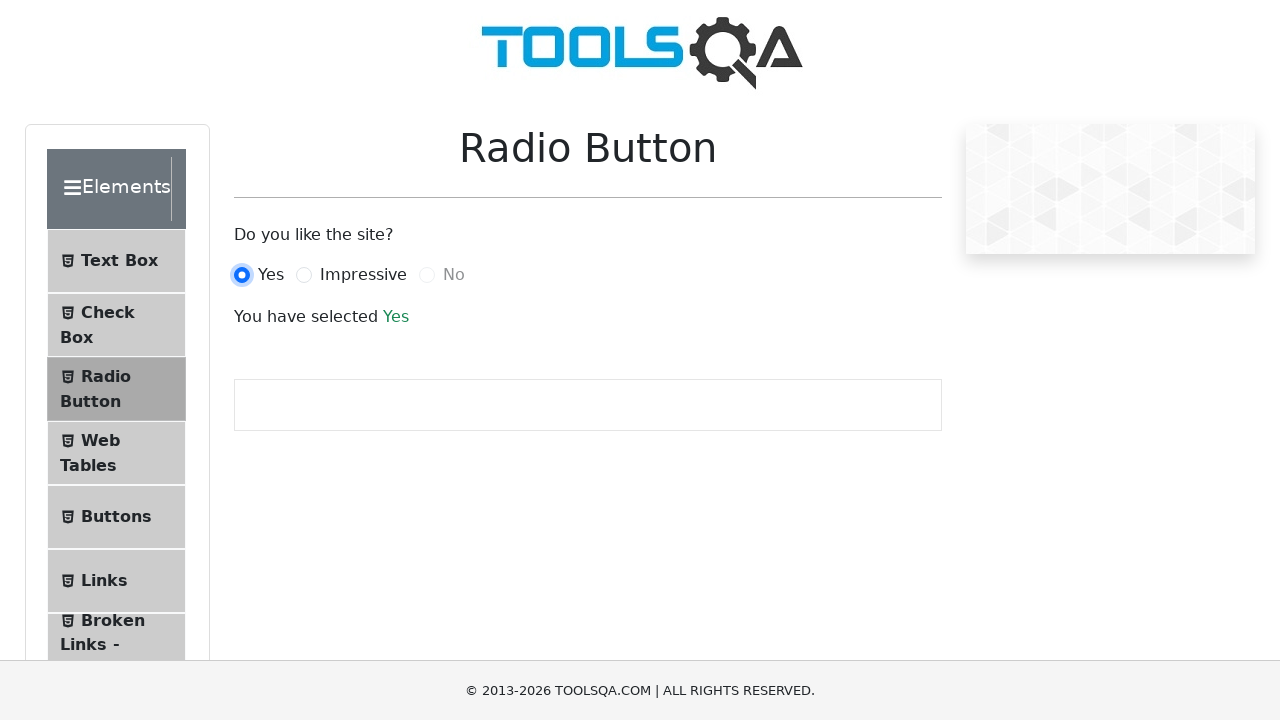

Clicked on the confirmation text 'You have selected Yes' to verify selection at (588, 317) on internal:text="You have selected Yes"i
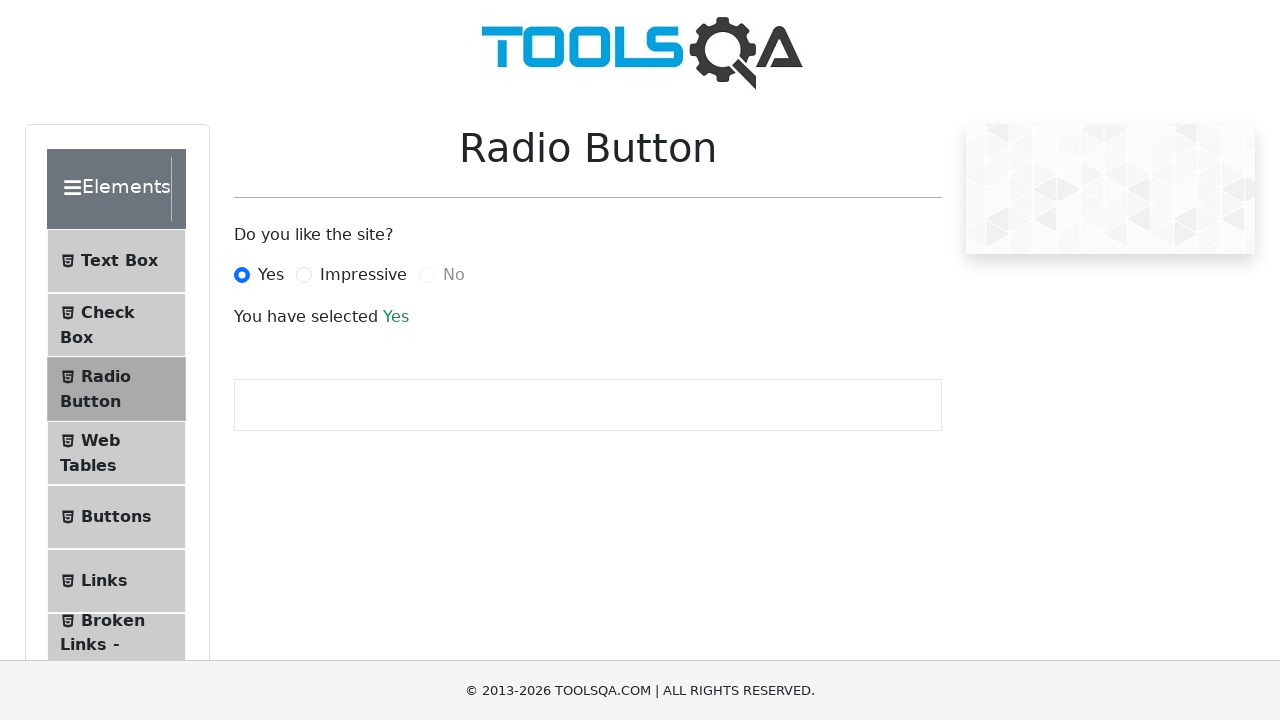

Clicked on the confirmation text 'You have selected Yes' again at (588, 317) on internal:text="You have selected Yes"i
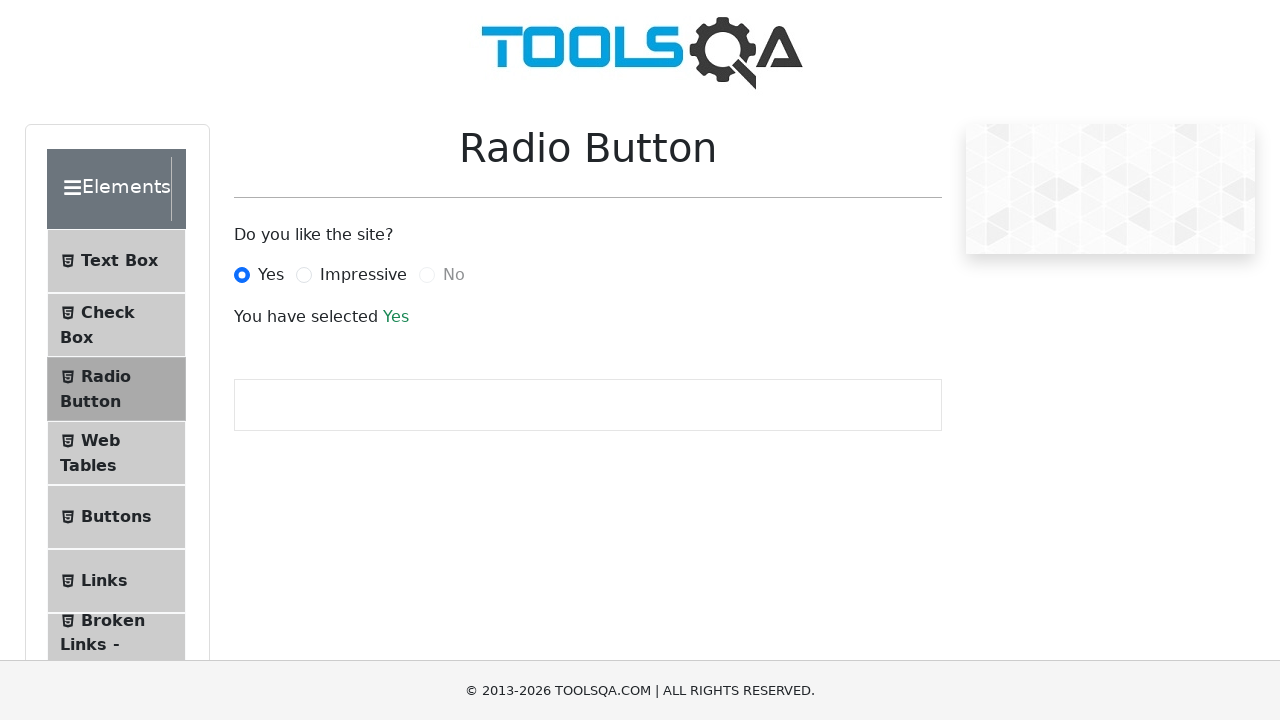

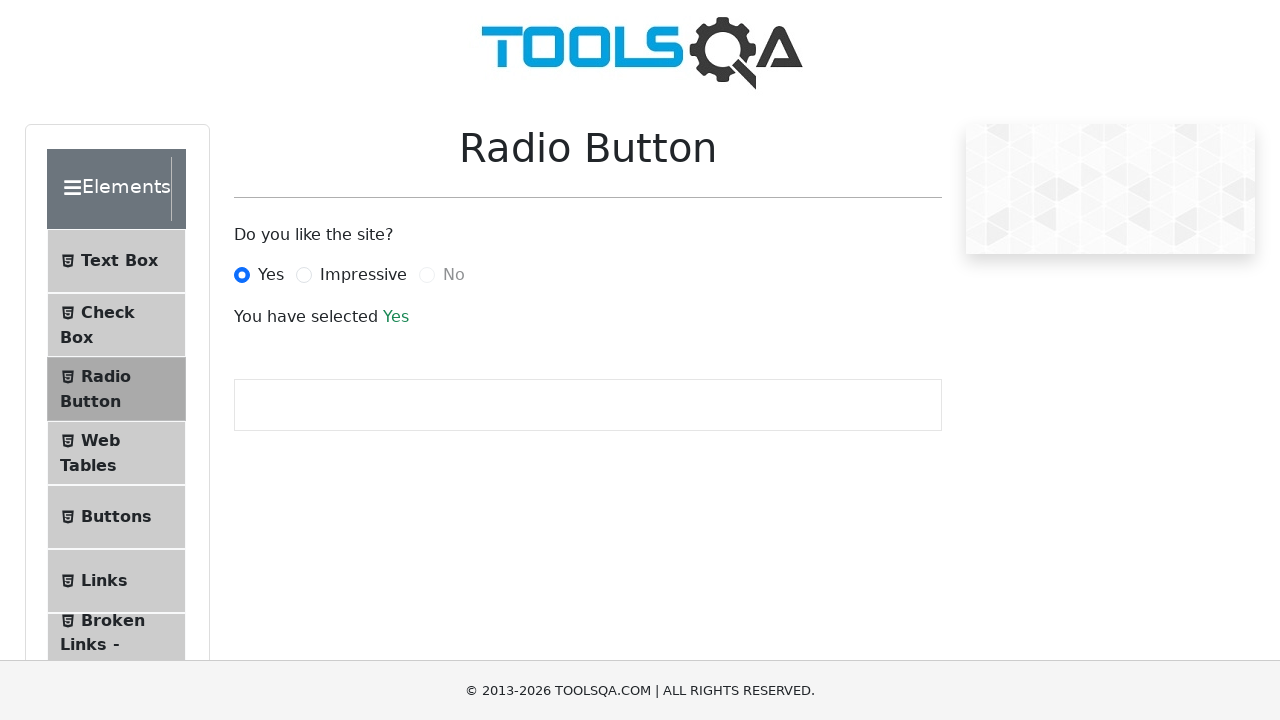